Tests that new todo items are appended to the bottom of the list and the counter displays correctly

Starting URL: https://demo.playwright.dev/todomvc

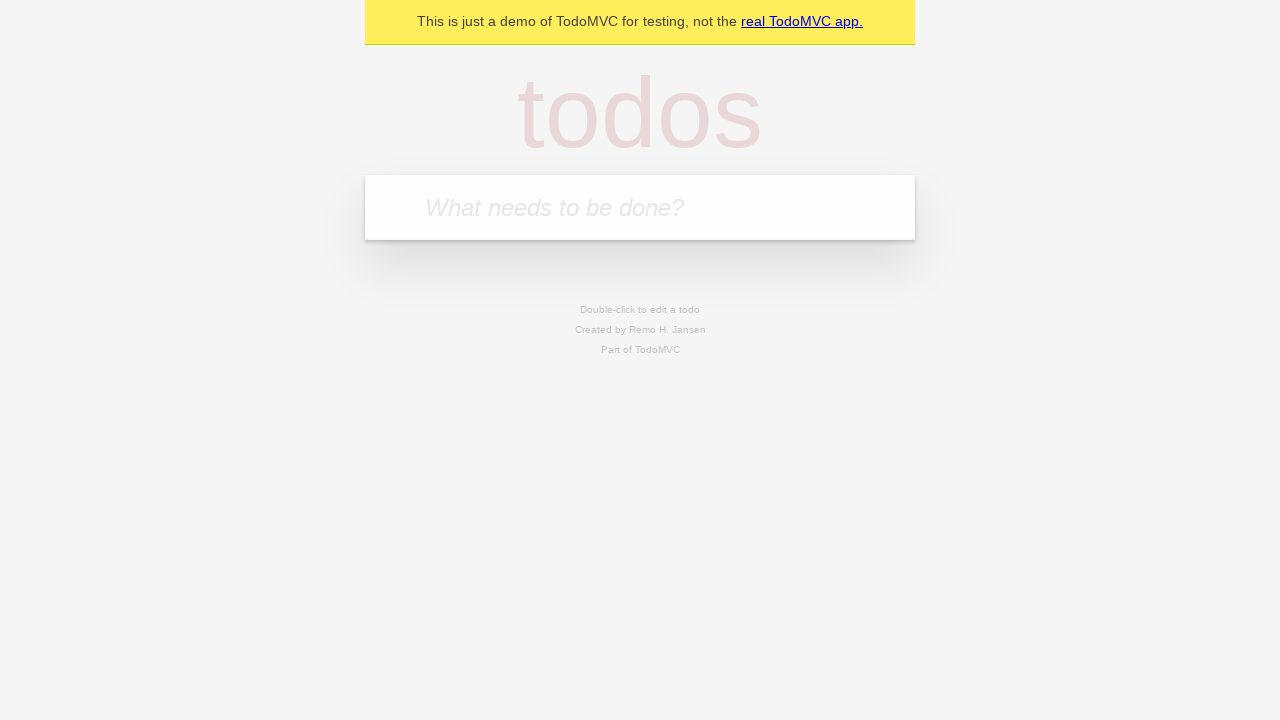

Filled todo input with 'buy some cheese' on internal:attr=[placeholder="What needs to be done?"i]
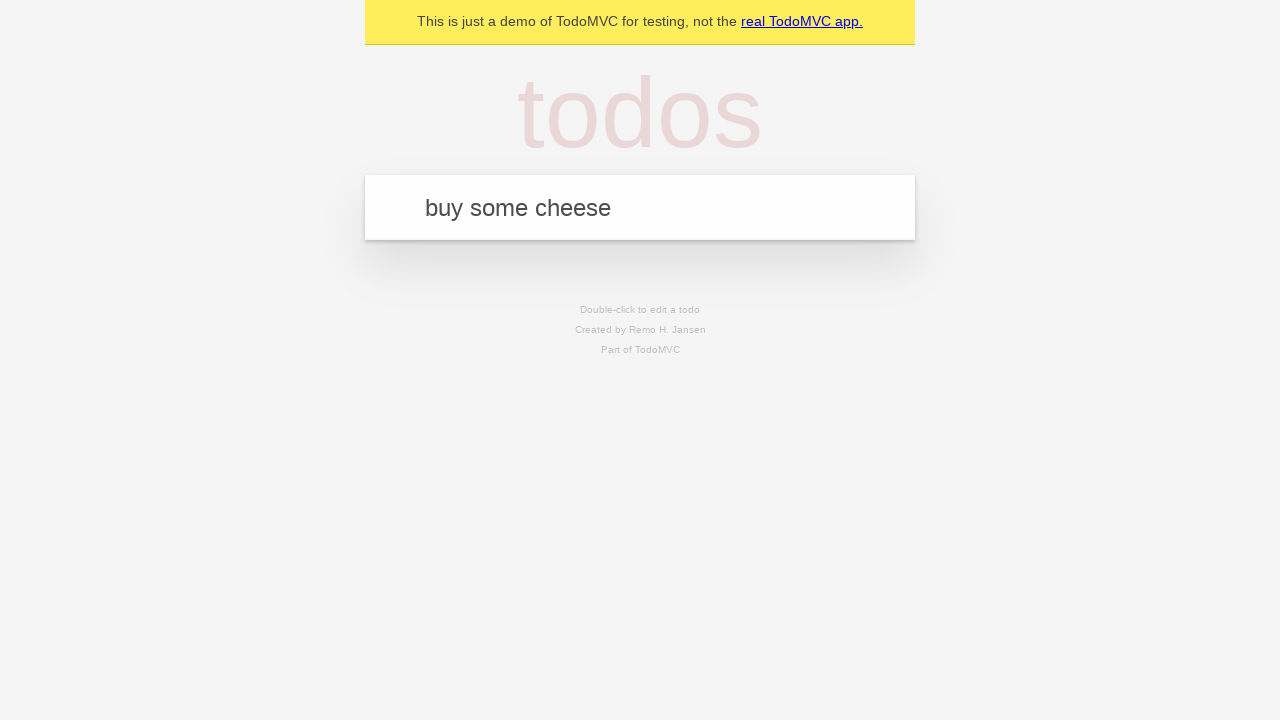

Pressed Enter to add 'buy some cheese' to the list on internal:attr=[placeholder="What needs to be done?"i]
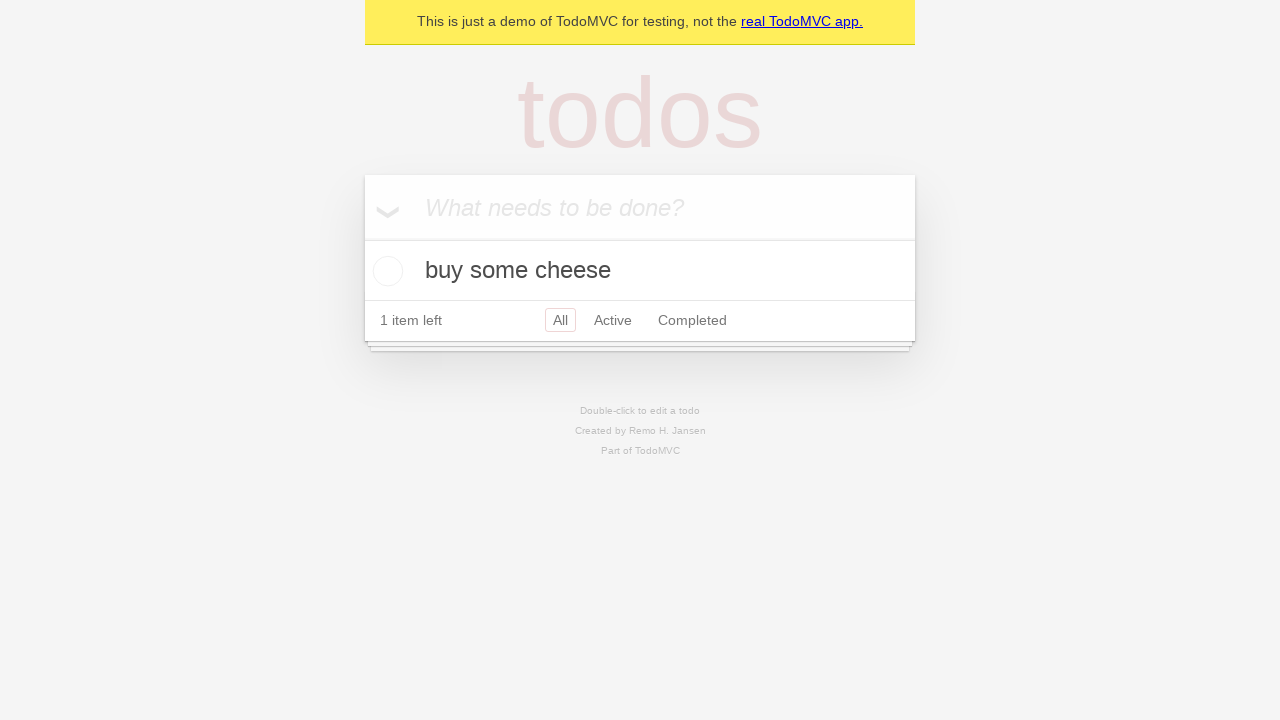

Filled todo input with 'feed the cat' on internal:attr=[placeholder="What needs to be done?"i]
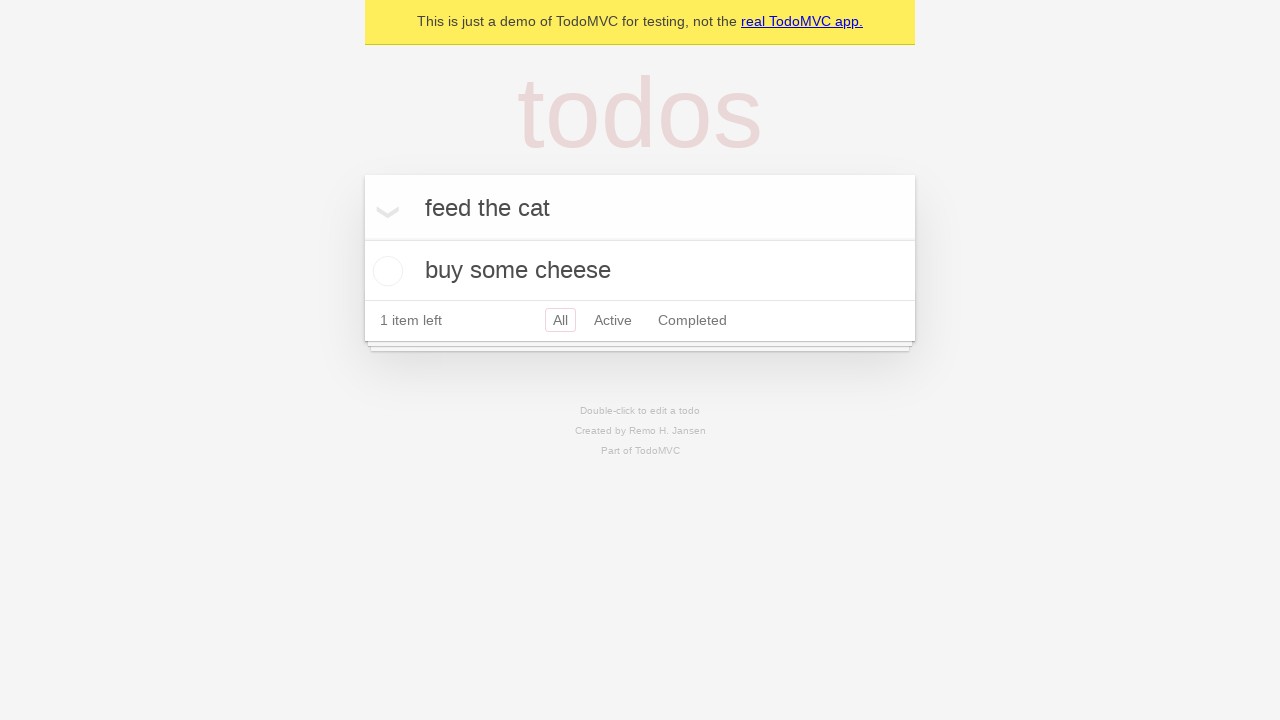

Pressed Enter to add 'feed the cat' to the list on internal:attr=[placeholder="What needs to be done?"i]
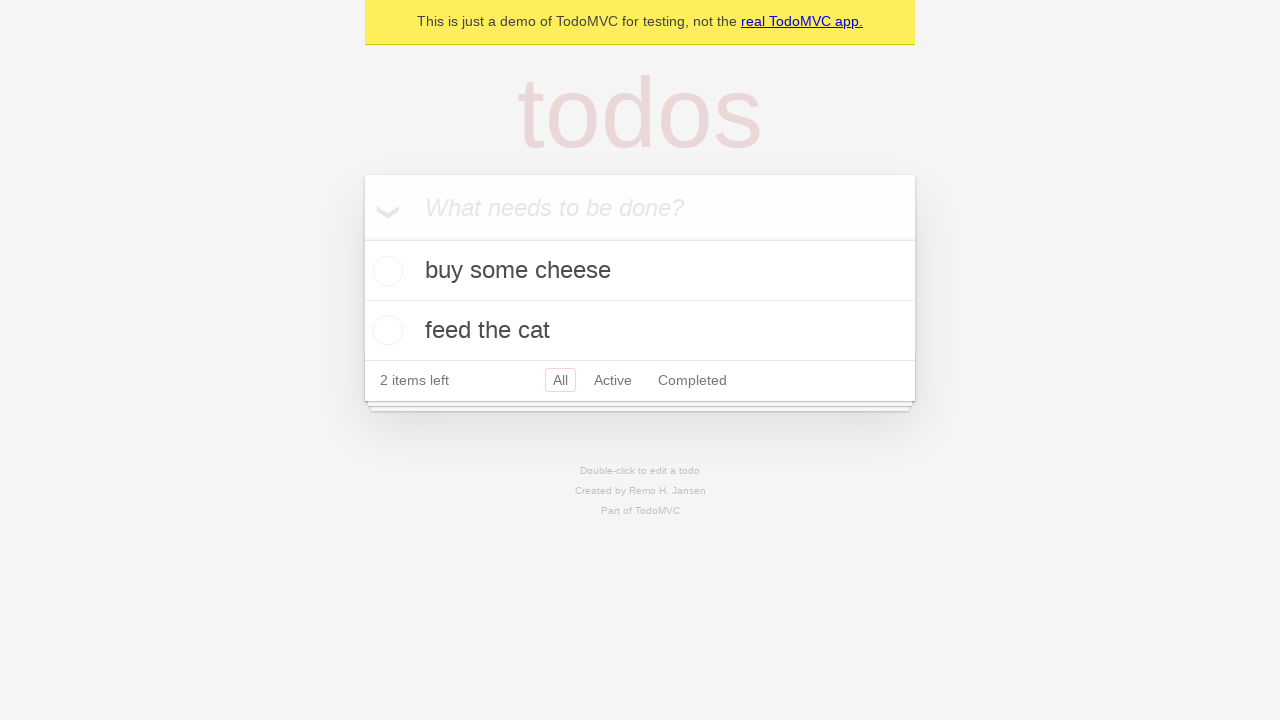

Filled todo input with 'book a doctors appointment' on internal:attr=[placeholder="What needs to be done?"i]
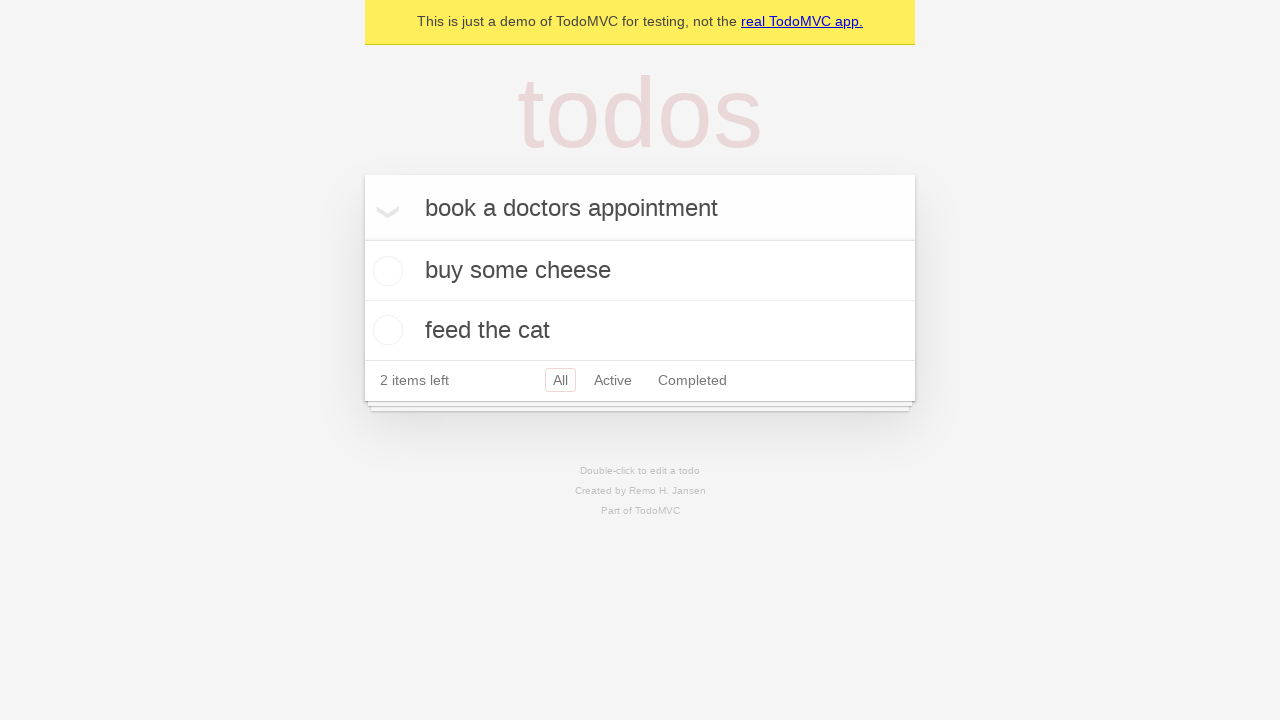

Pressed Enter to add 'book a doctors appointment' to the list on internal:attr=[placeholder="What needs to be done?"i]
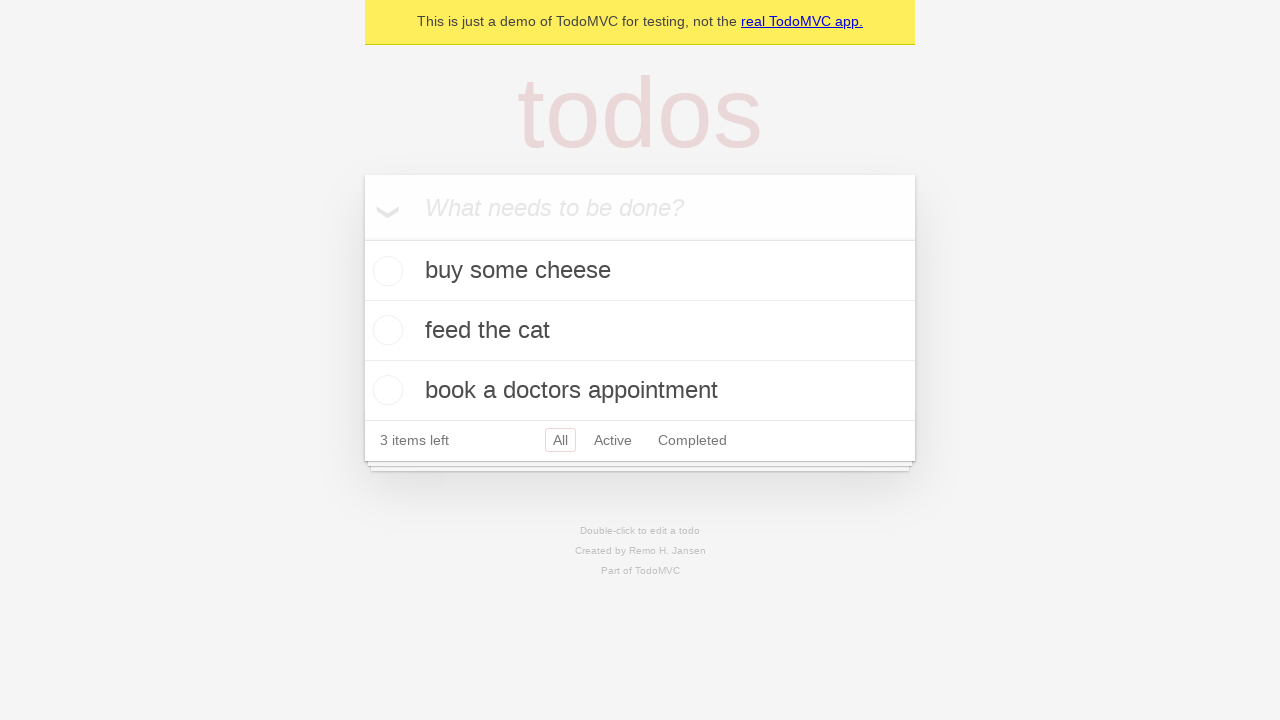

Todo counter element loaded
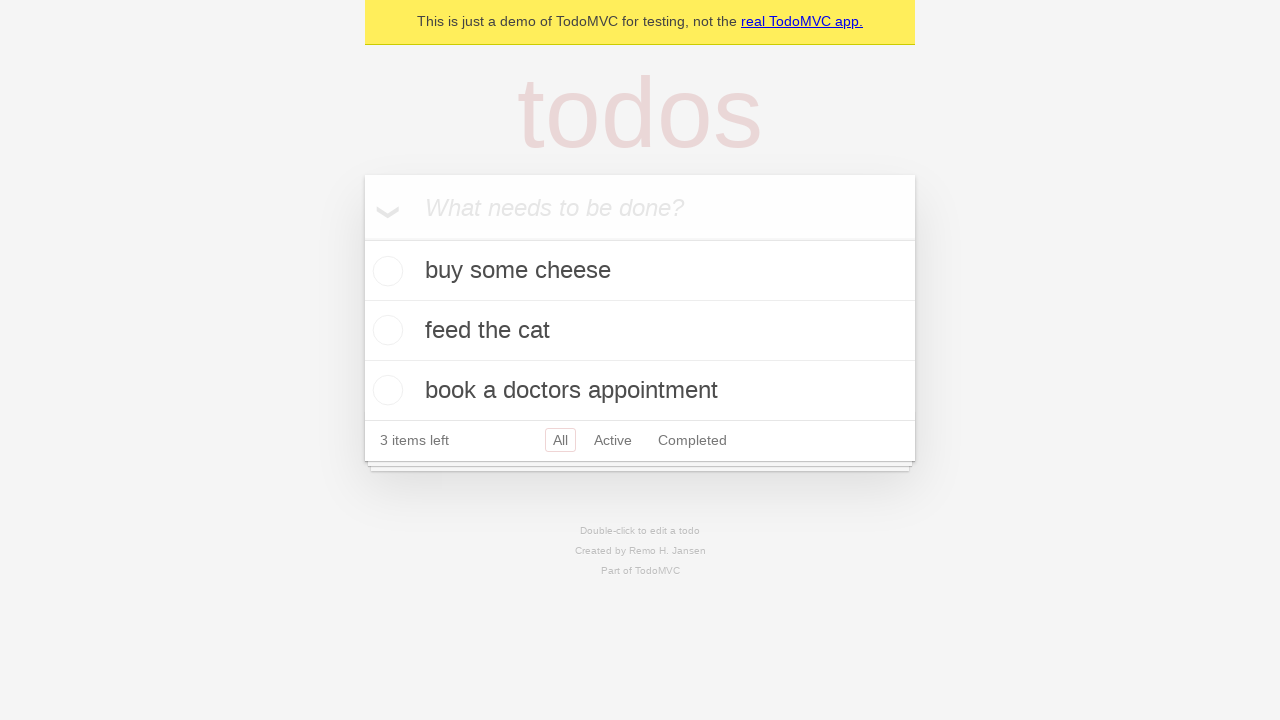

Confirmed counter displays '3 items left'
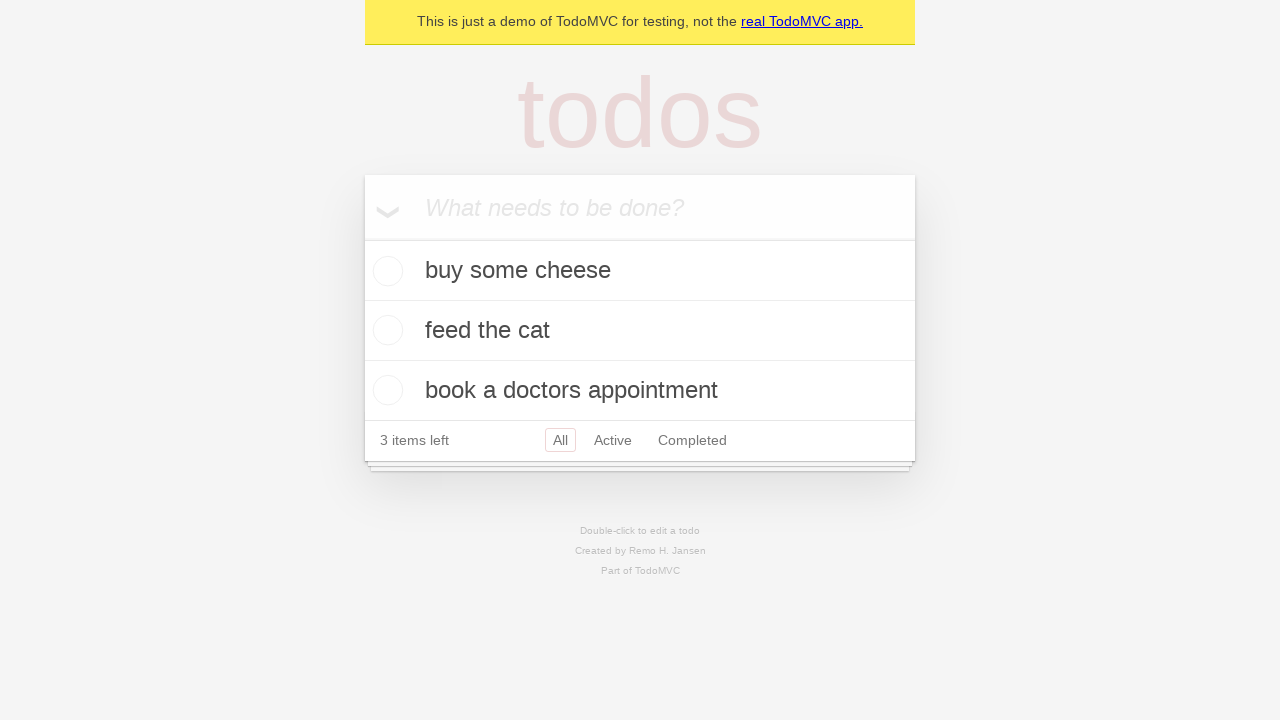

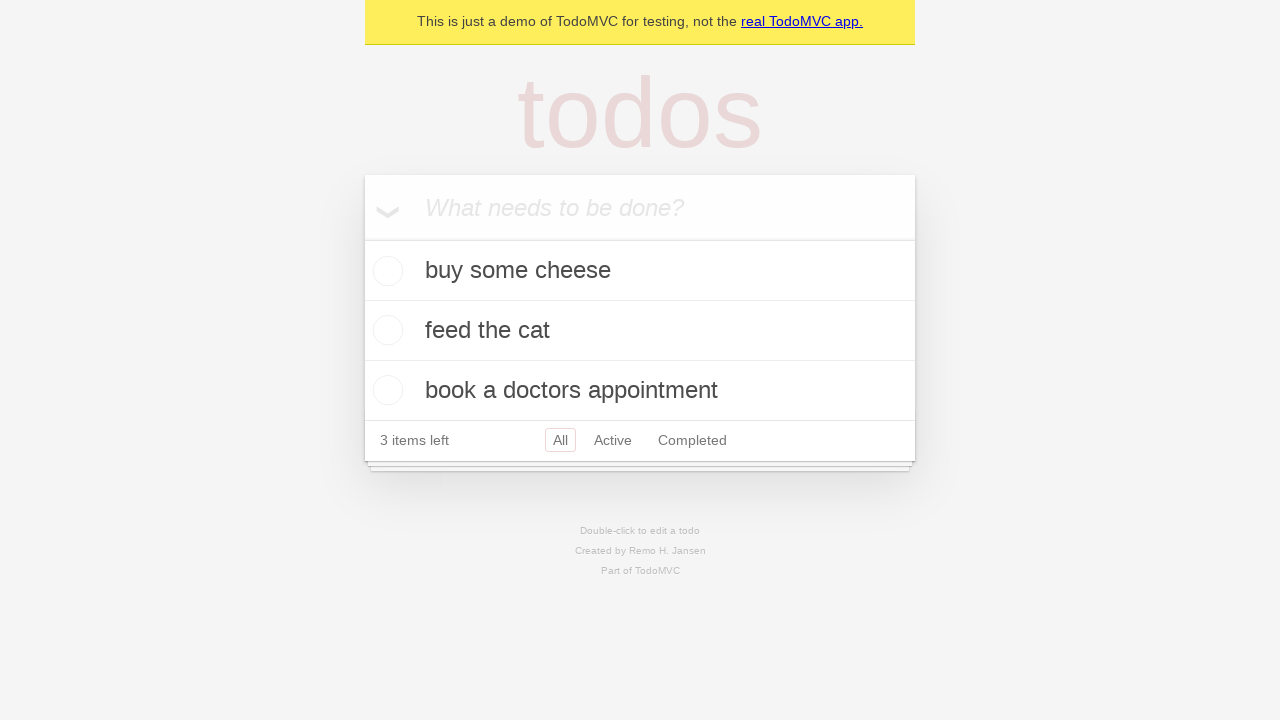